Tests clicking a red button that triggers an alert, verifies alert text, dismisses it, and checks that the result text element is empty

Starting URL: https://kristinek.github.io/site/examples/alerts_popups

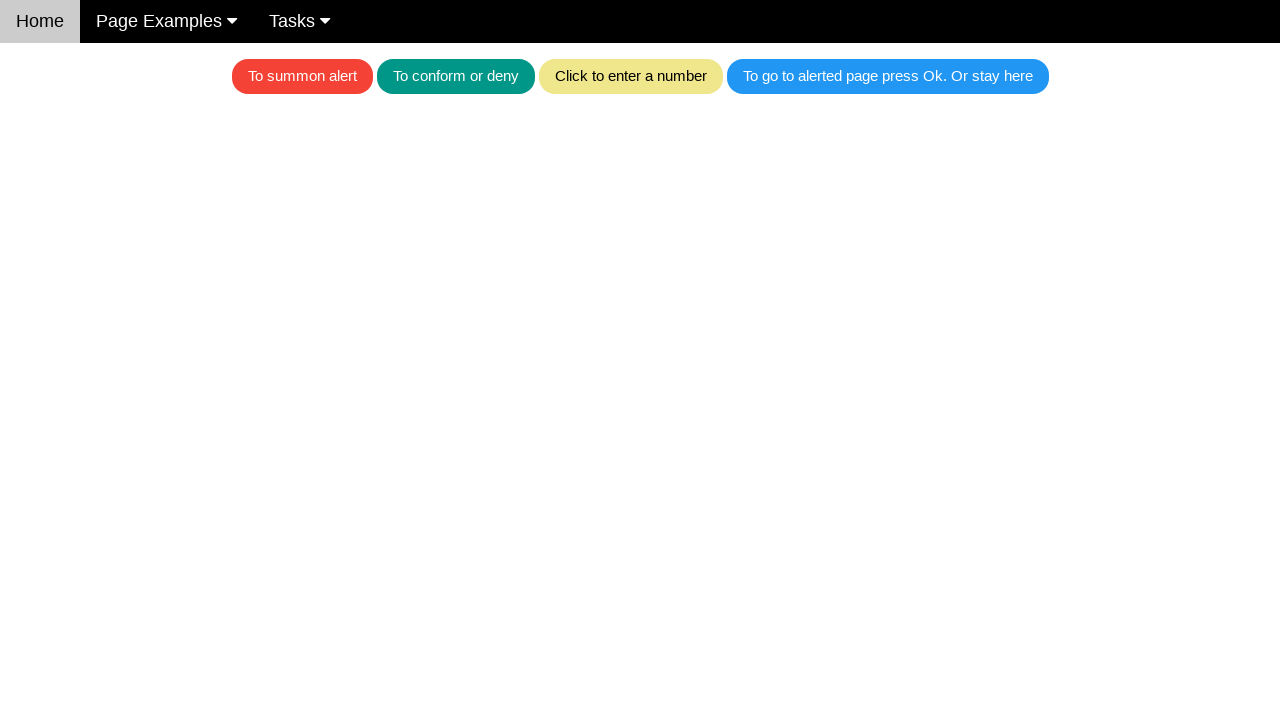

Set up dialog handler to verify alert text and dismiss it
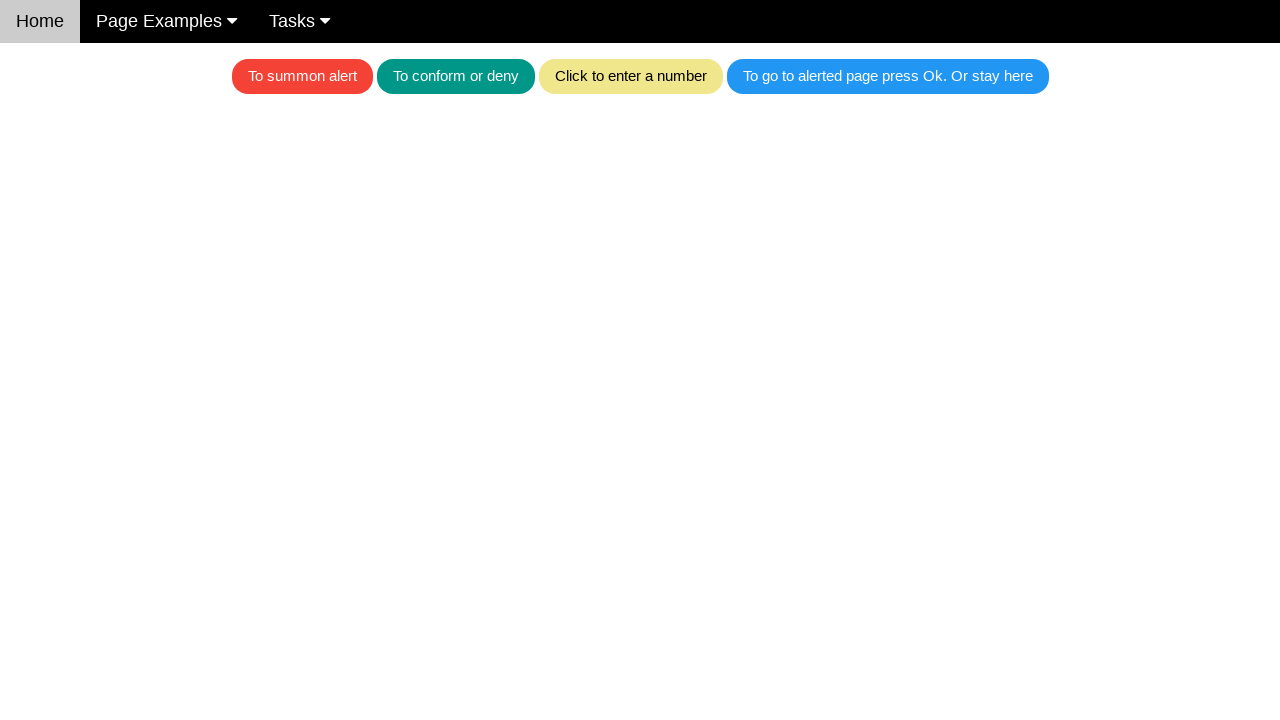

Clicked red button to trigger alert at (302, 76) on .w3-red
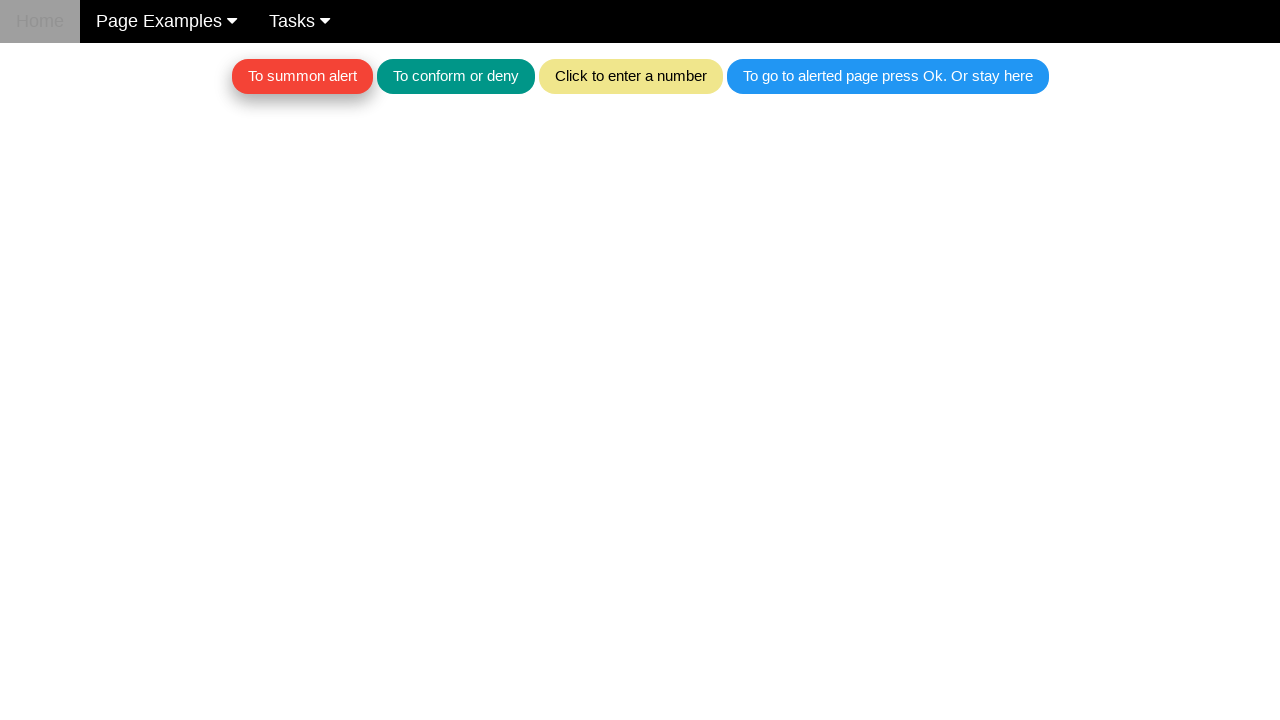

Located text element after alert dismissal
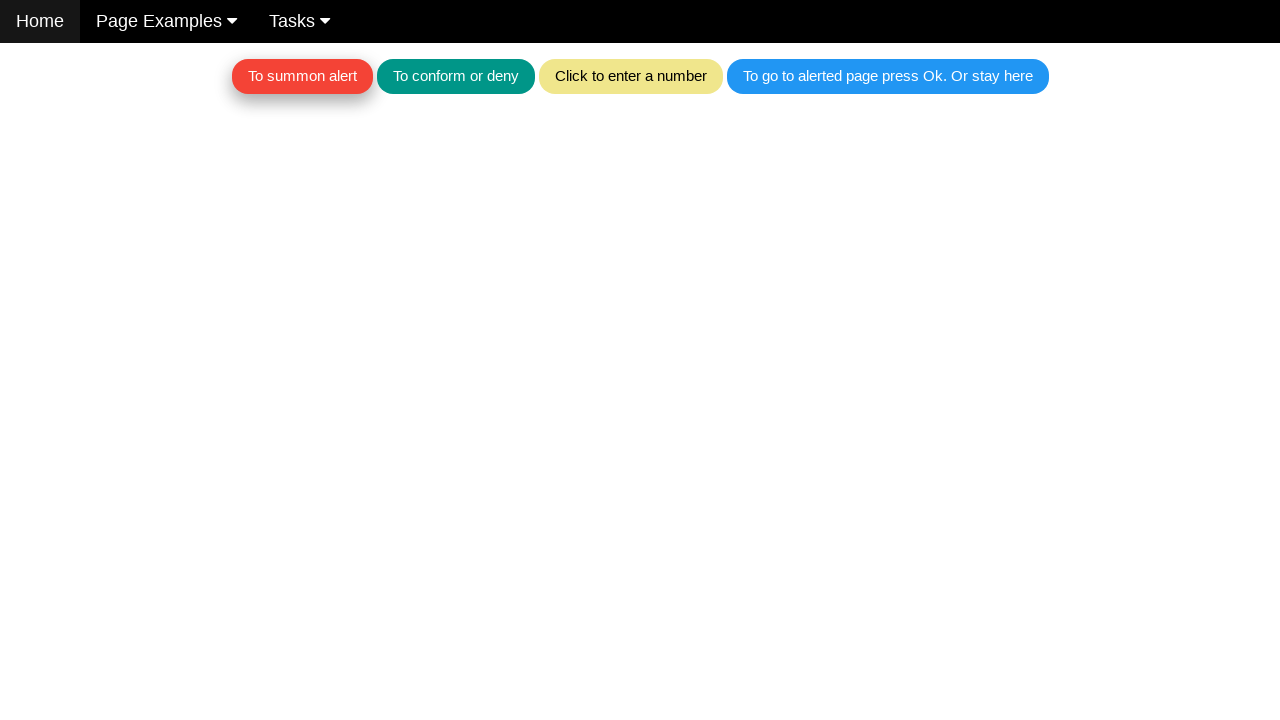

Verified that text element is empty after dismissing alert
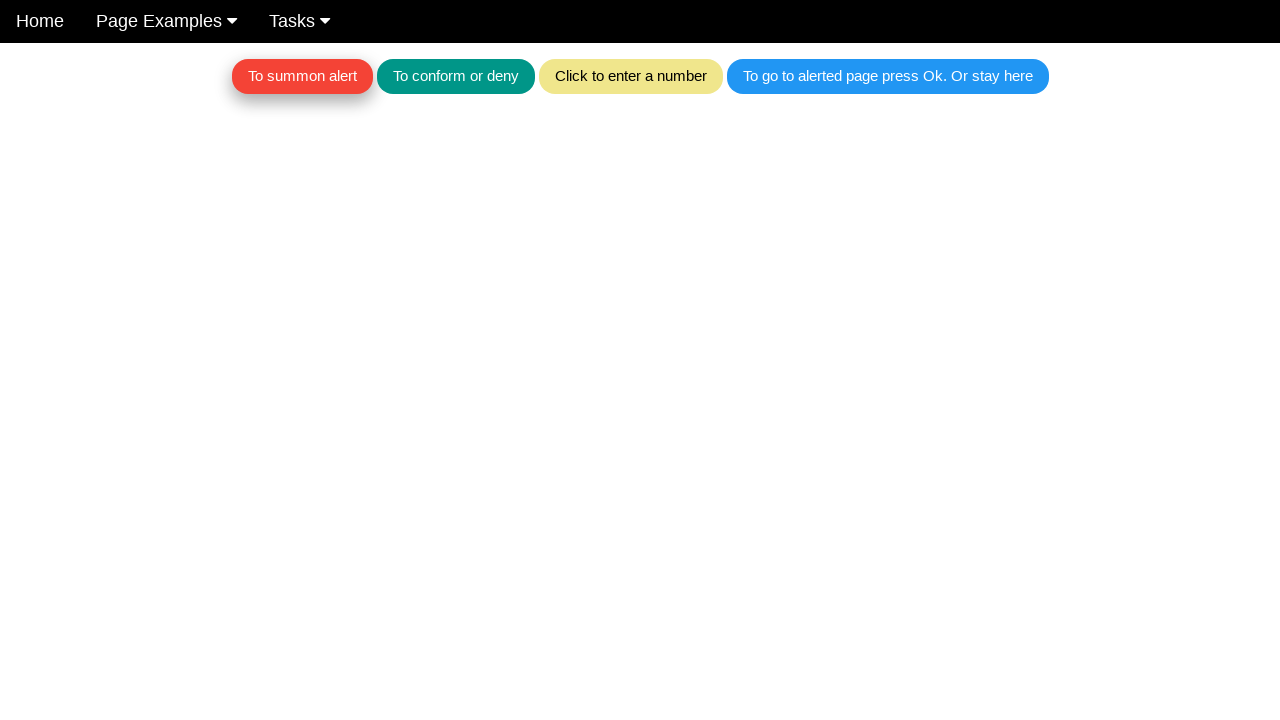

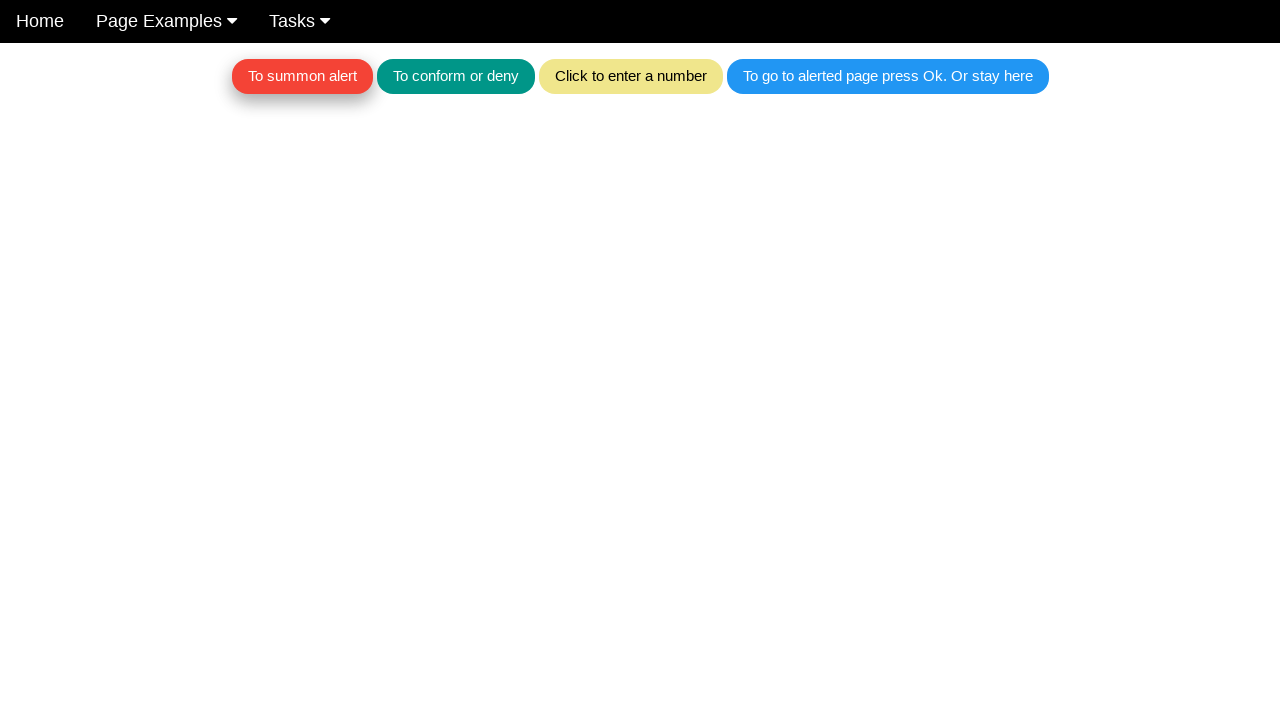